Tests custom radio button on a Google Form by verifying the 'Cần Thơ' option is initially unchecked, clicking it, and verifying it becomes checked.

Starting URL: https://docs.google.com/forms/d/e/1FAIpQLSfiypnd69zhuDkjKgqvpID9kwO29UCzeCVrGGtbNPZXQok0jA/viewform

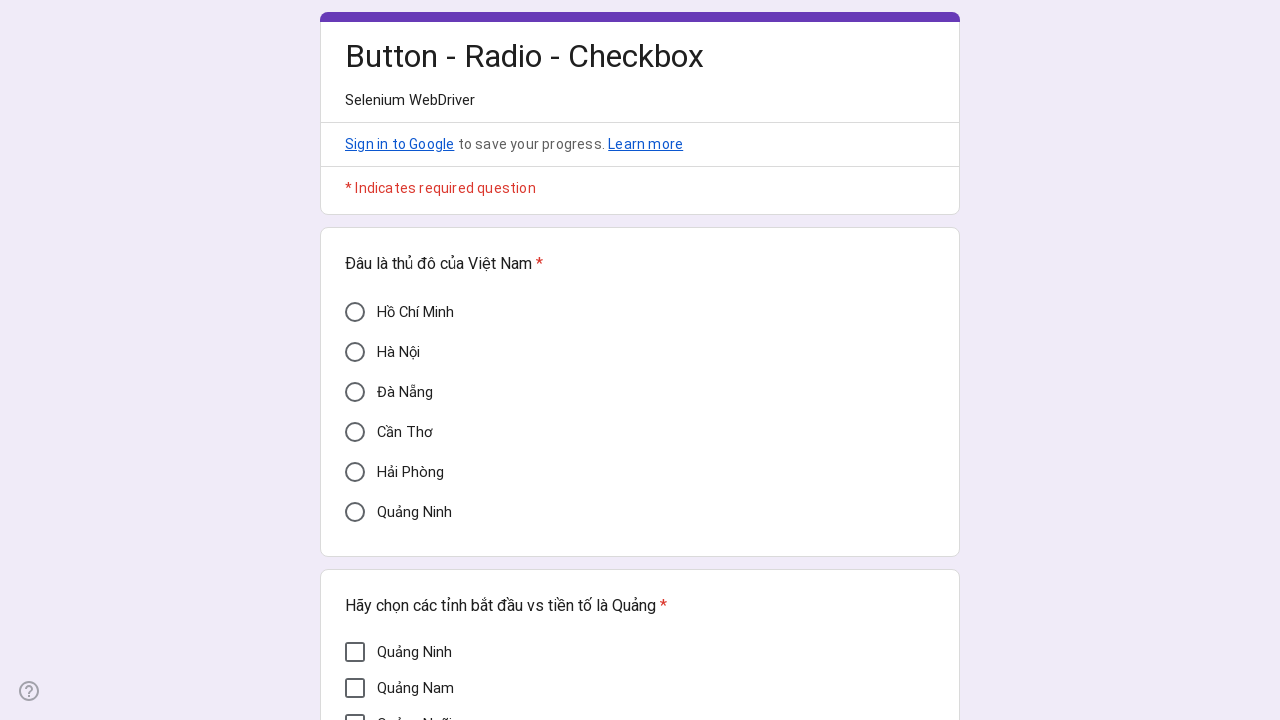

Waited for 'Cần Thơ' radio button to load on Google Form
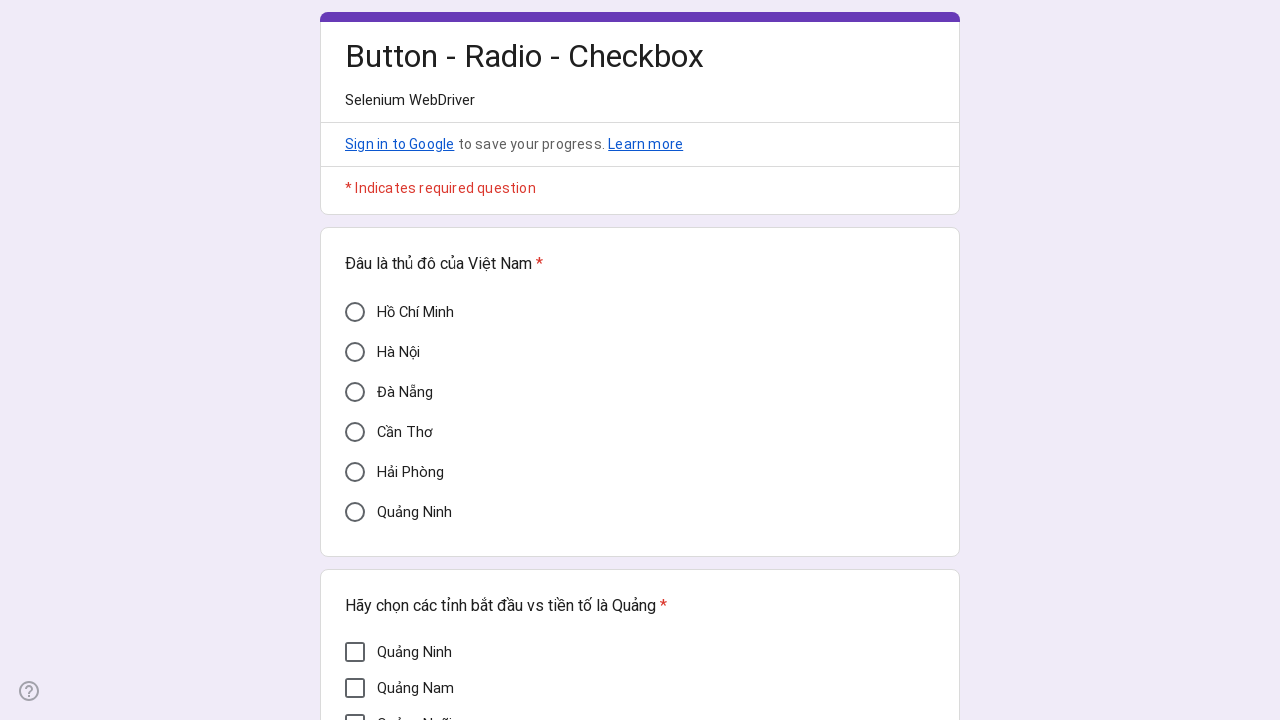

Verified 'Cần Thơ' radio button is initially unchecked
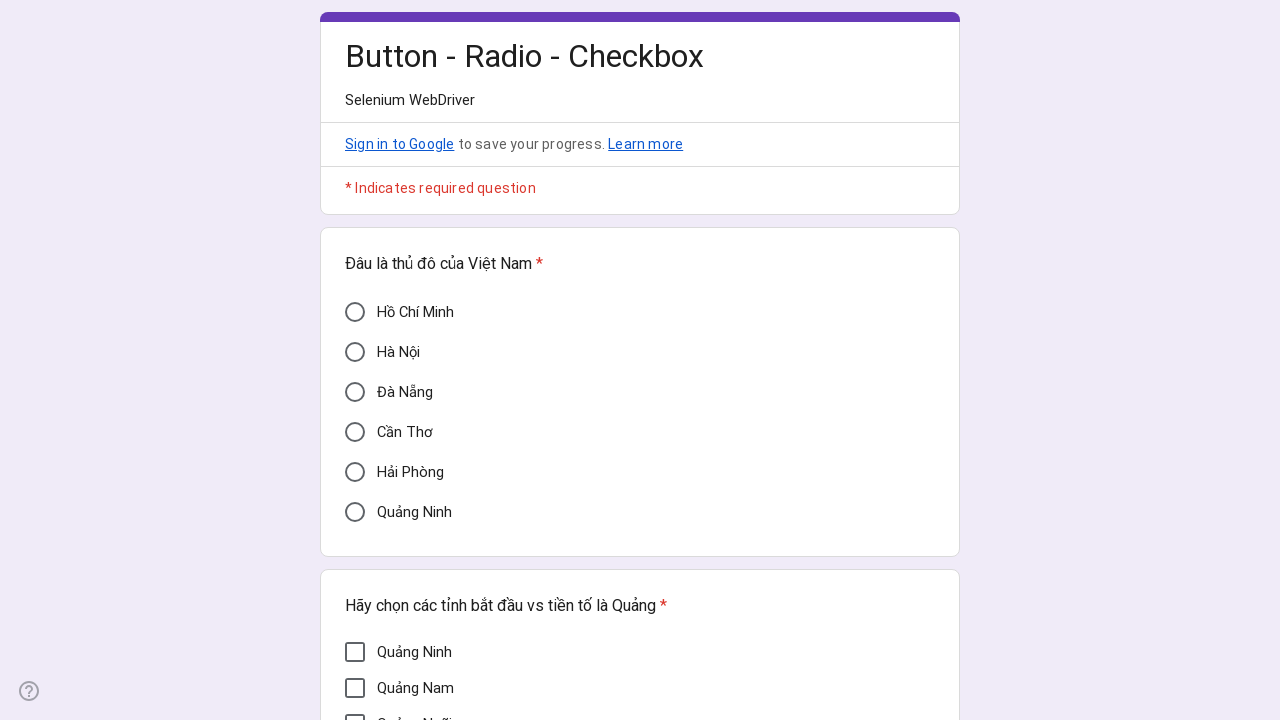

Clicked 'Cần Thơ' radio button at (355, 432) on div[aria-label='Cần Thơ']
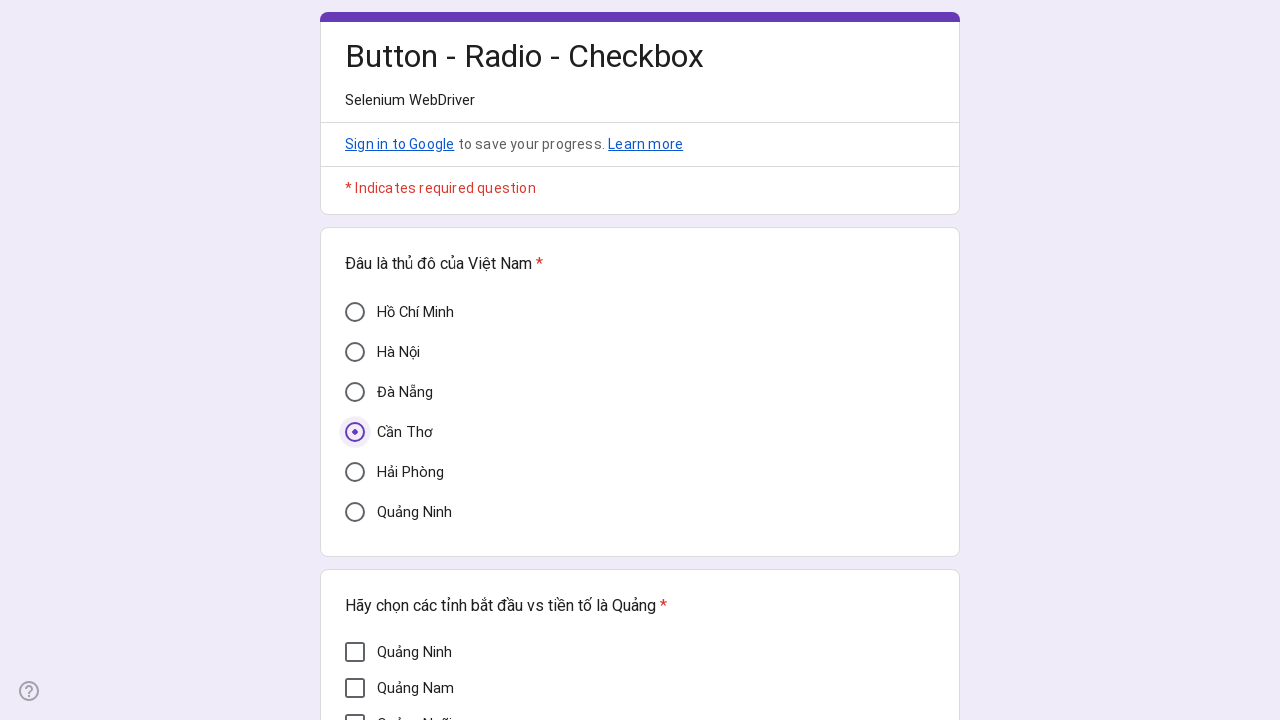

Waited for 'Cần Thơ' radio button to become checked
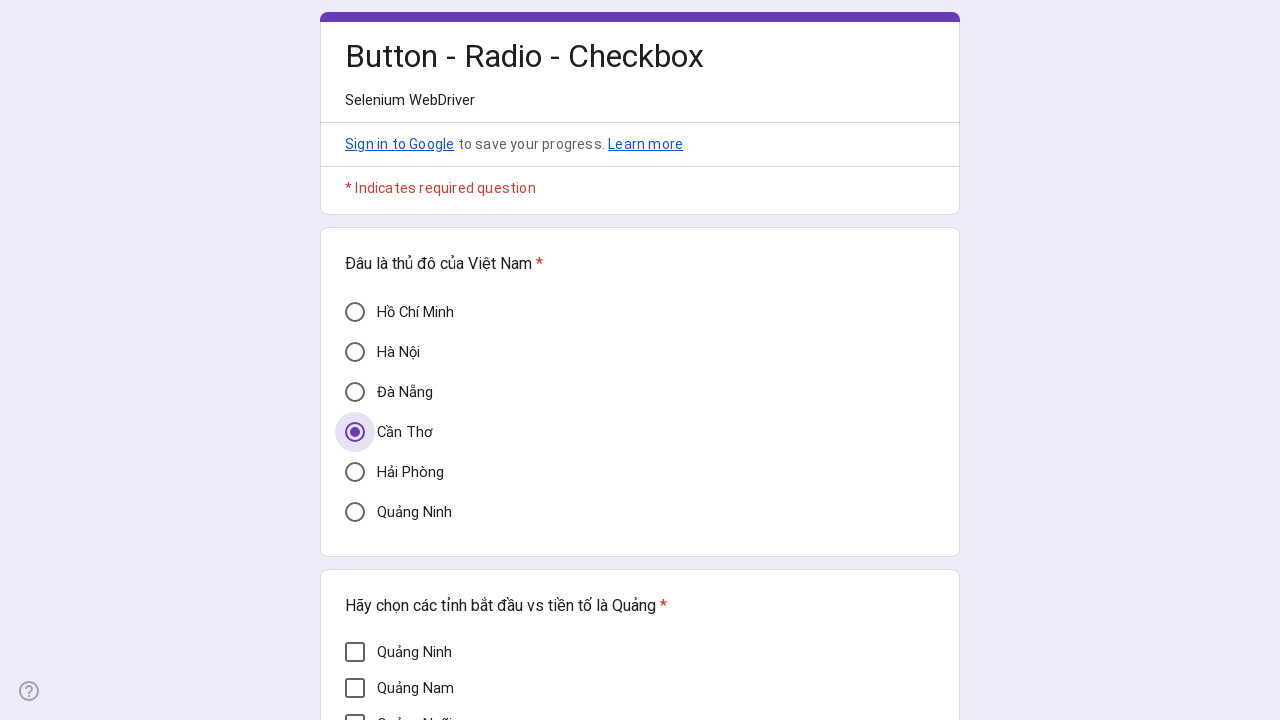

Verified 'Cần Thơ' radio button is now checked
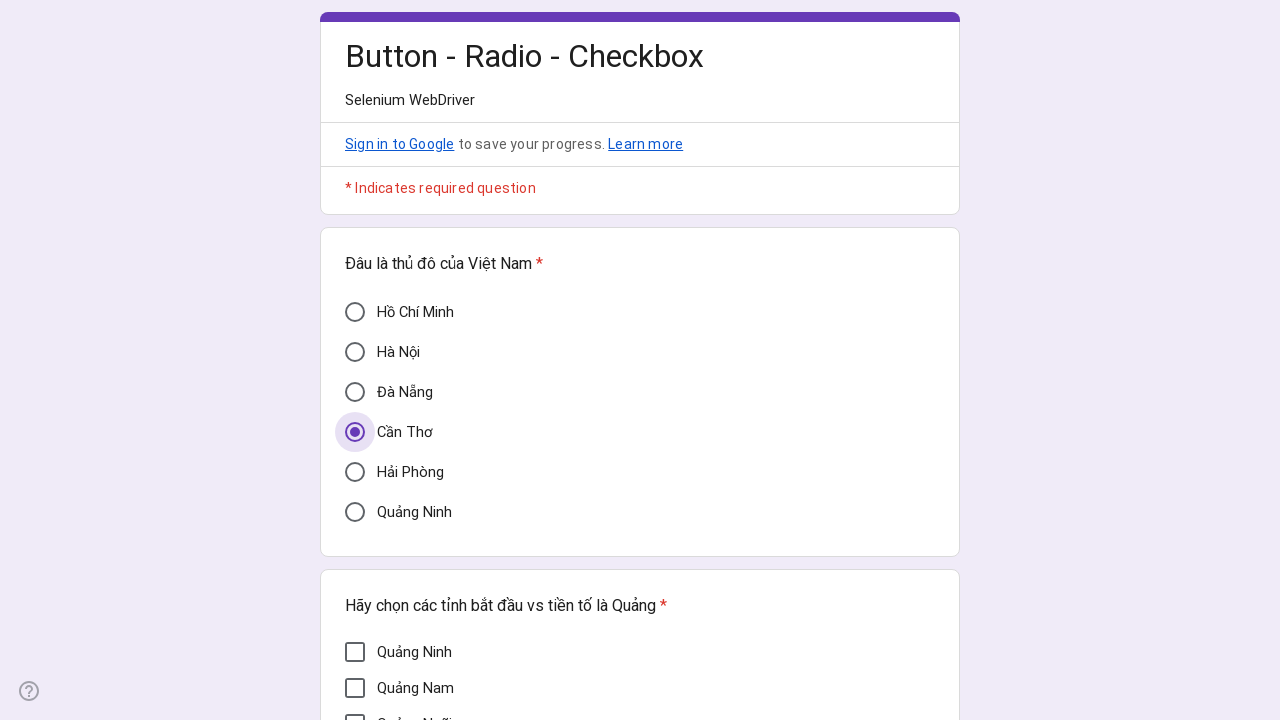

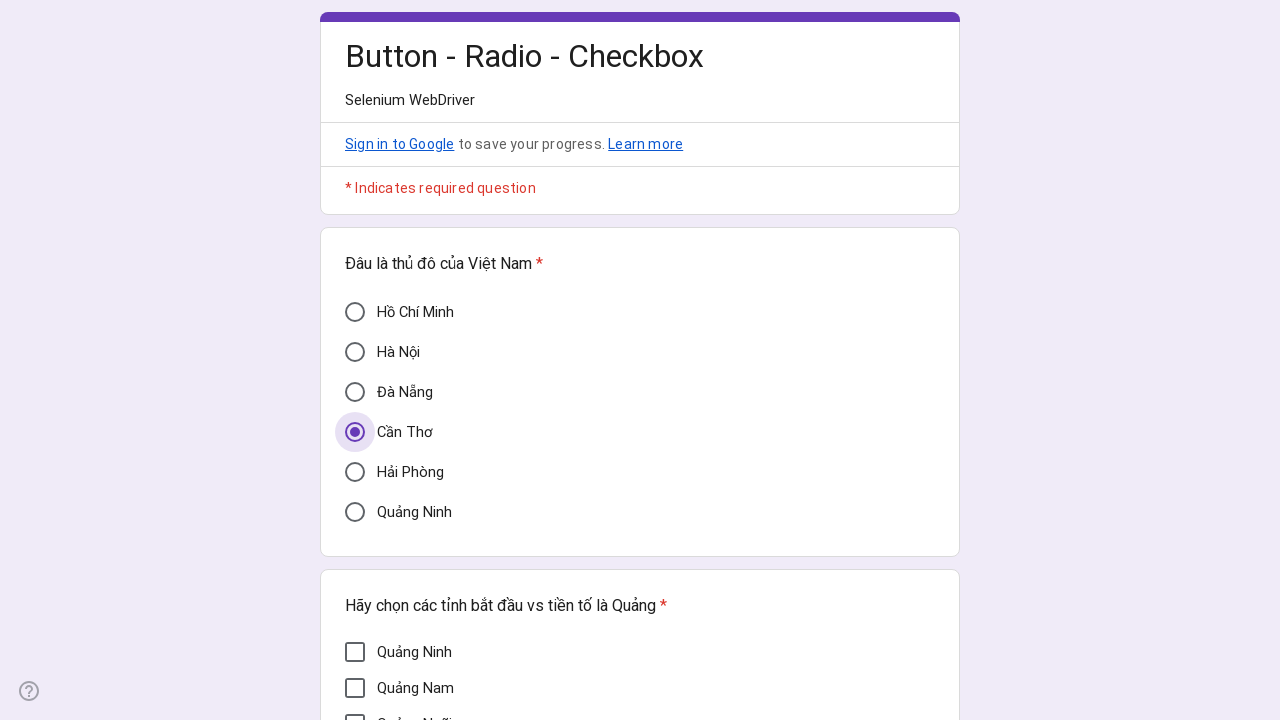